Tests filling a username field and submitting the form, then verifies the submitted value is displayed

Starting URL: https://testpages.eviltester.com/styled/basic-html-form-test.html

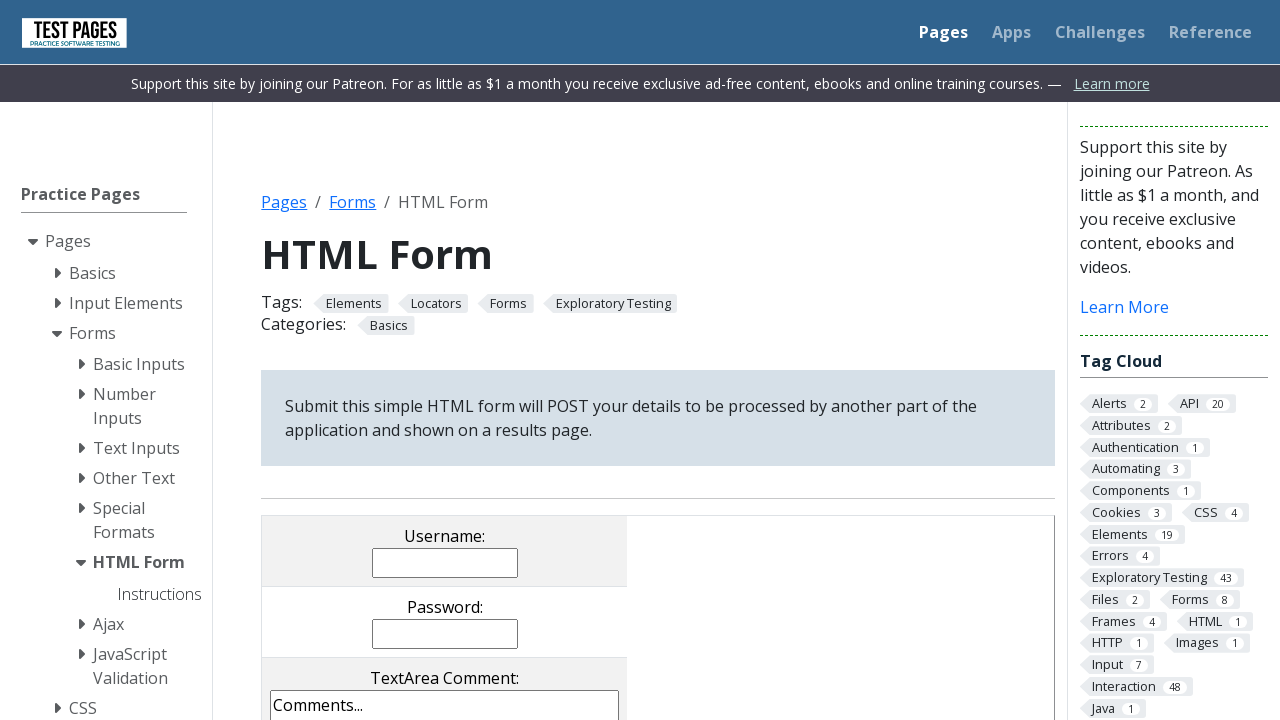

Filled username field with 'Evgeniia' on input[name='username']
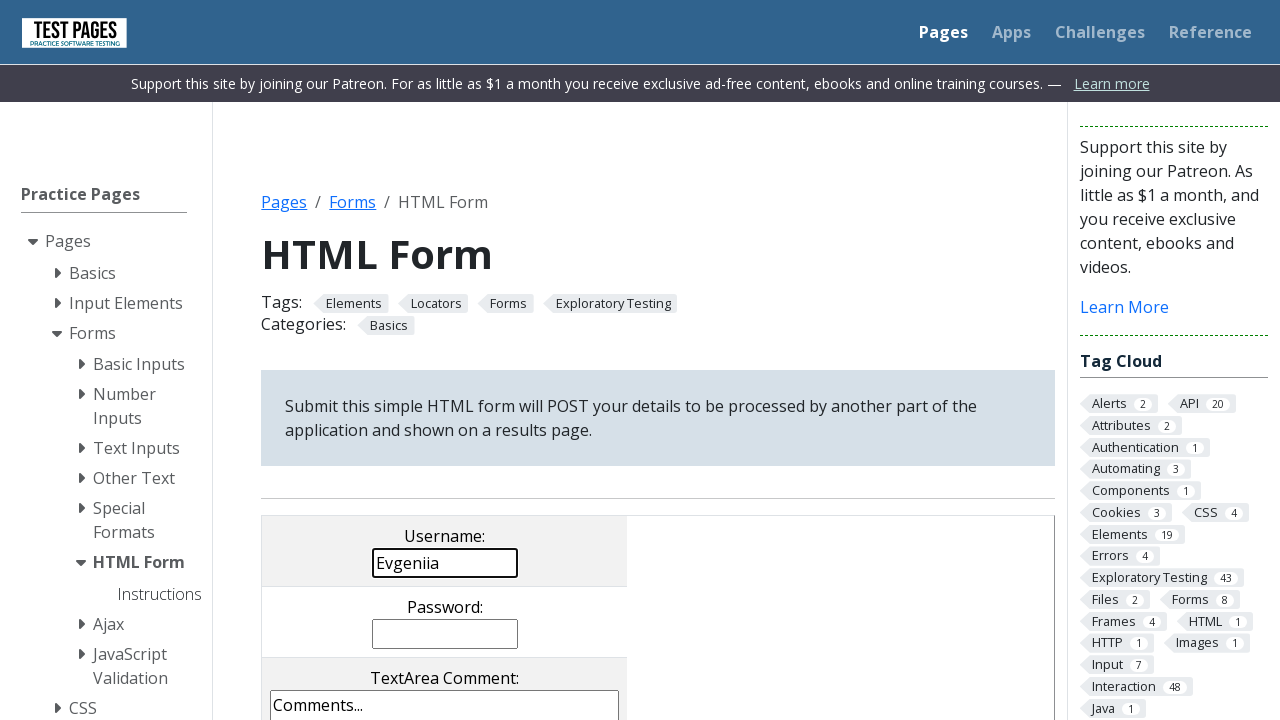

Clicked submit button to submit the form at (504, 360) on input[value='submit']
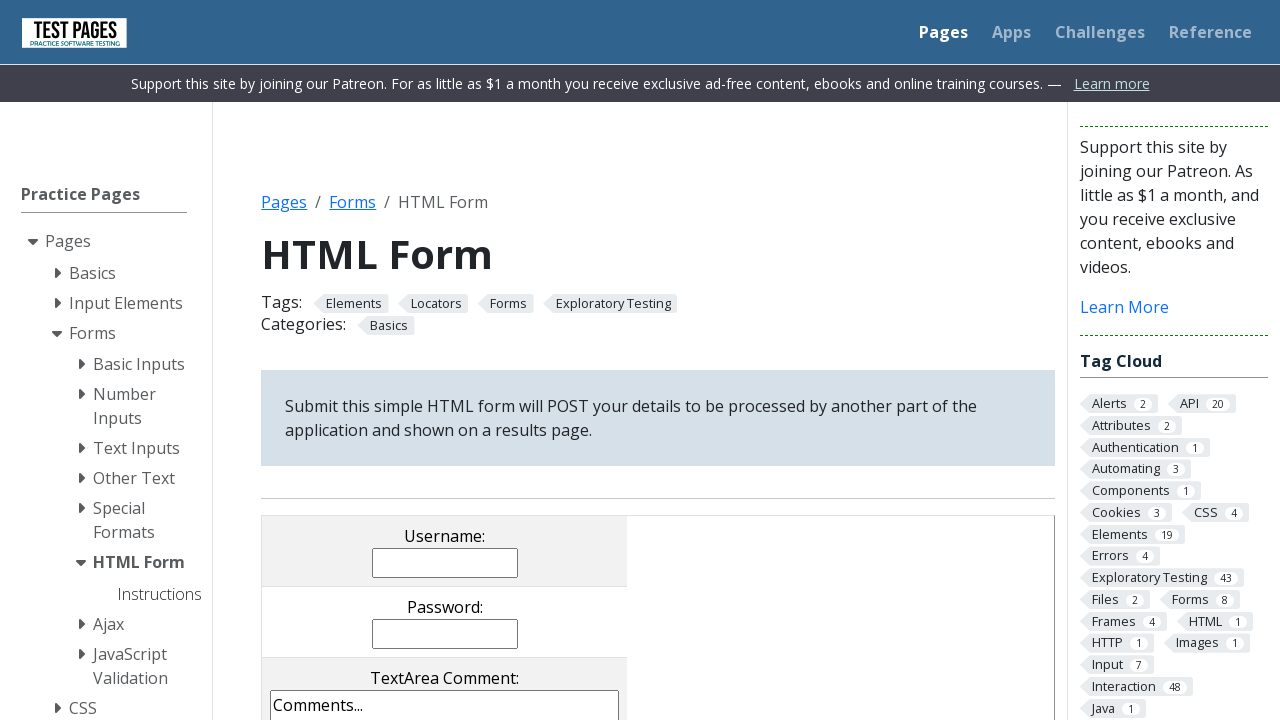

Verified submitted username value is displayed
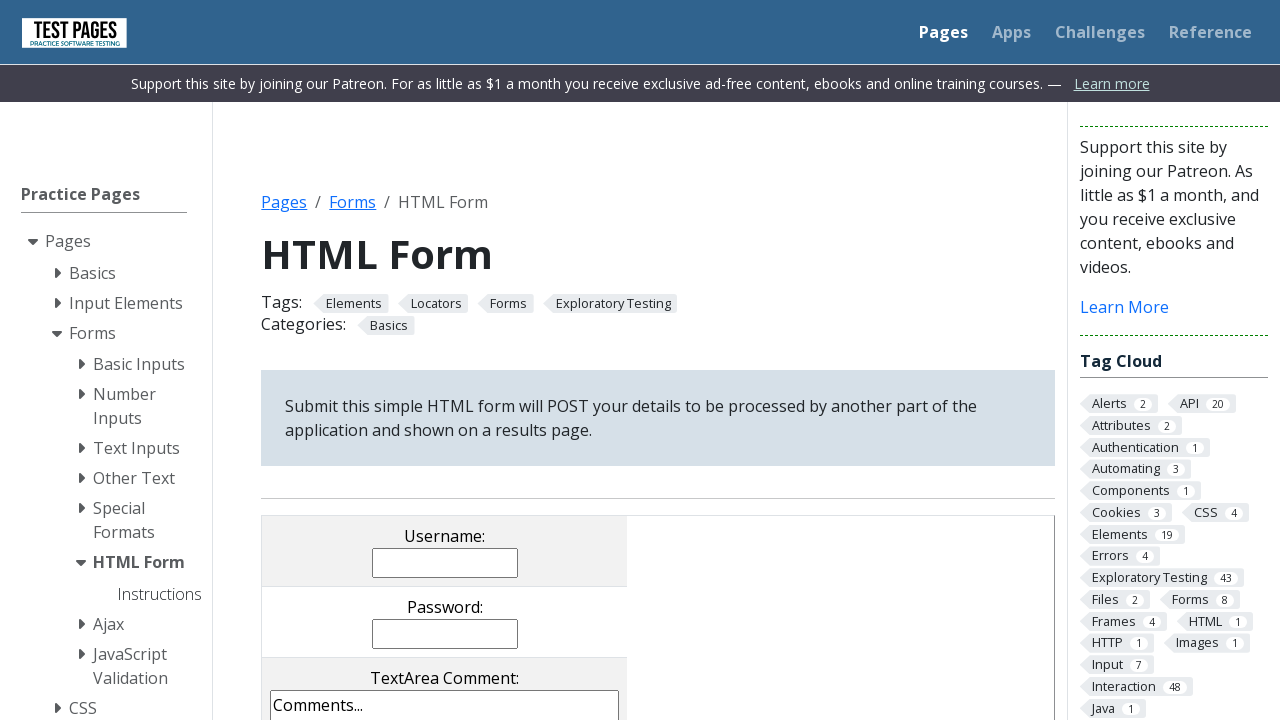

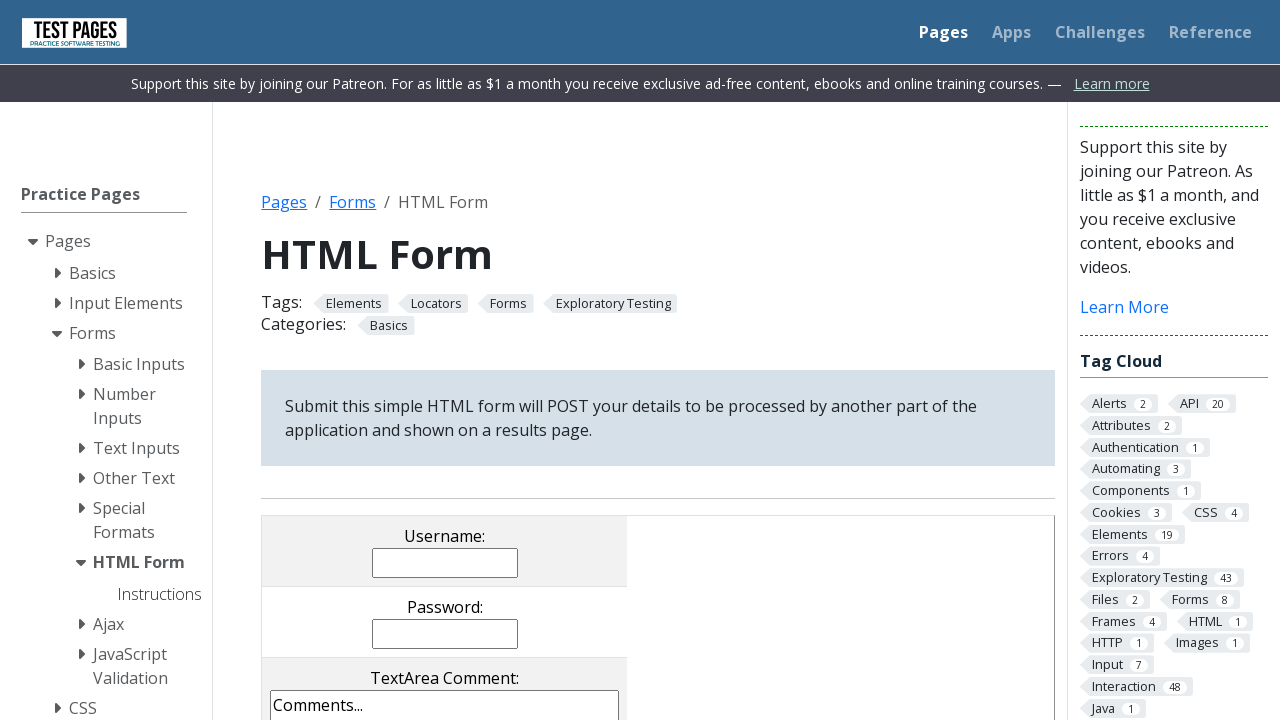